Tests clicking a button with a dynamic ID on the UI Test Automation Playground to verify handling of elements with changing identifiers

Starting URL: http://uitestingplayground.com/dynamicid

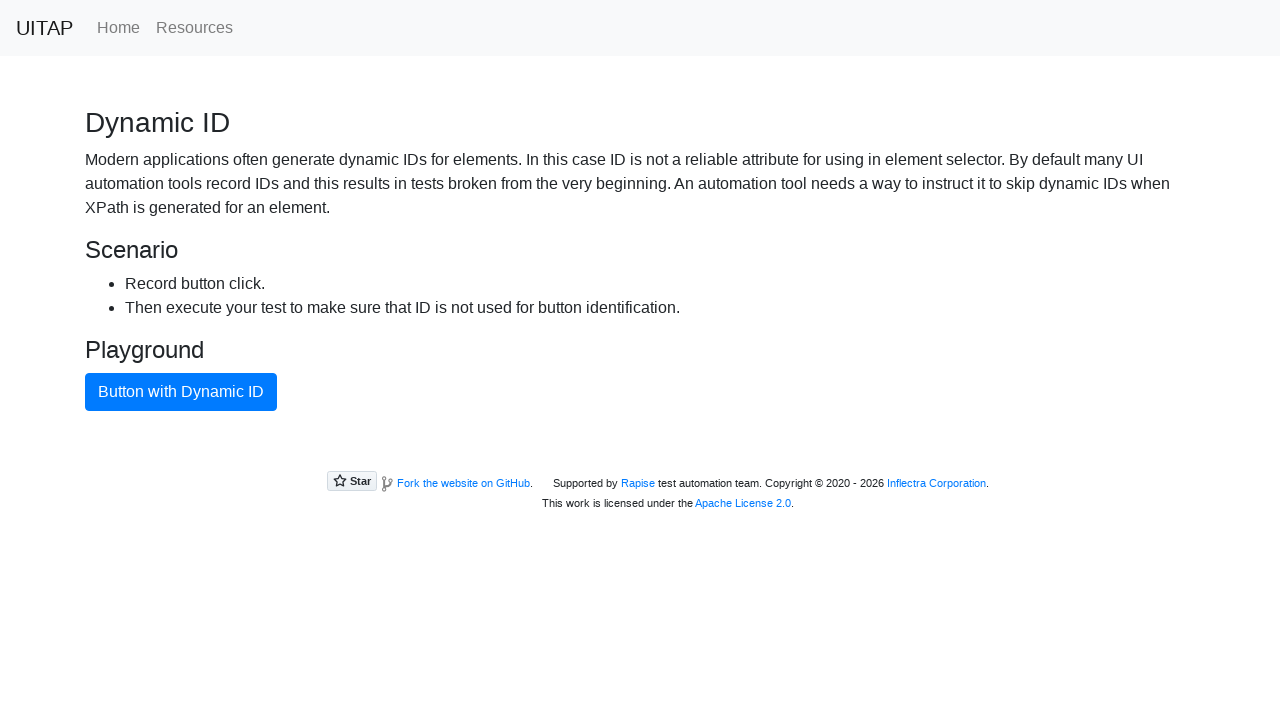

Clicked the primary button with dynamic ID on UI Test Automation Playground at (181, 392) on .btn.btn-primary
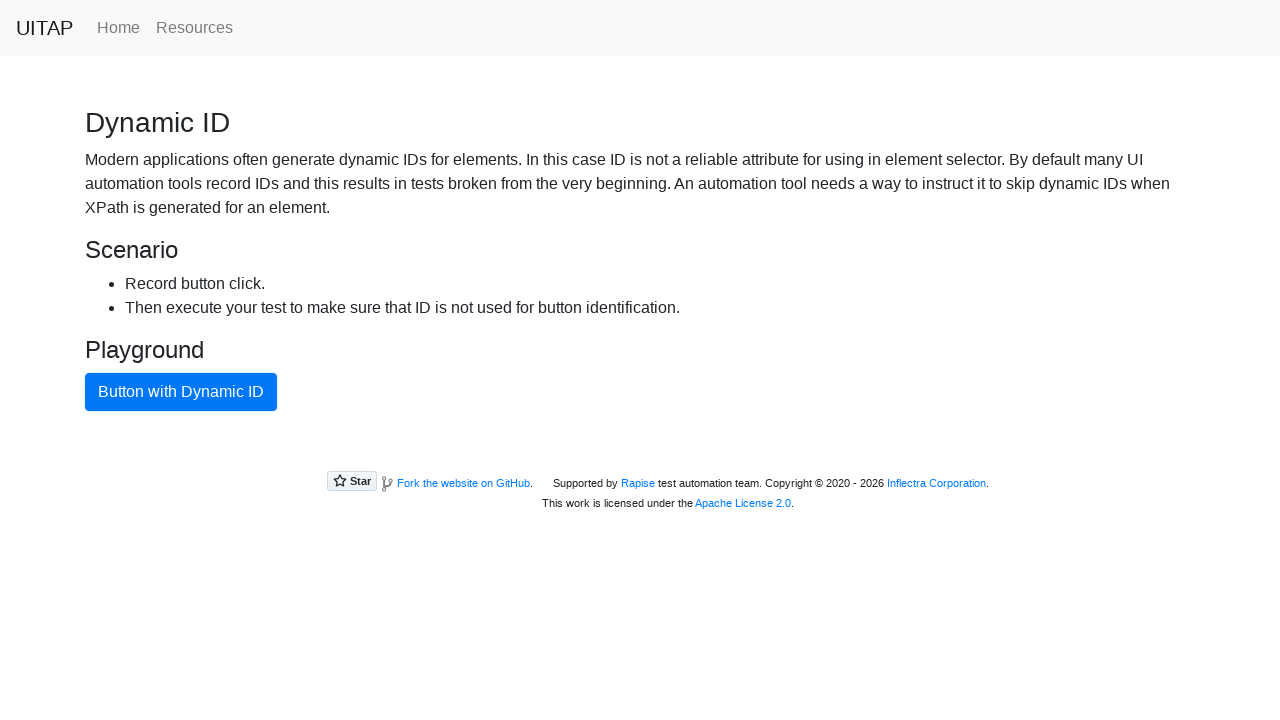

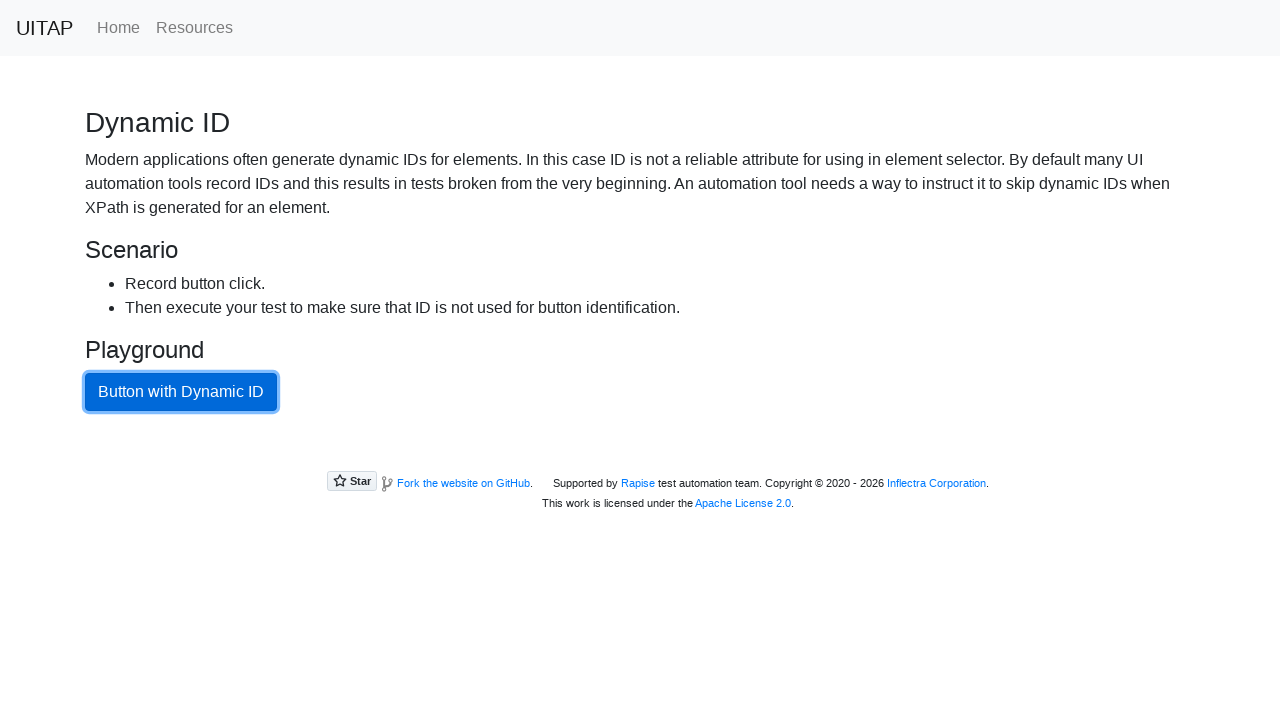